Tests closing an entry modal/advertisement popup by clicking the close button on the Heroku test application page.

Starting URL: http://the-internet.herokuapp.com/entry_ad

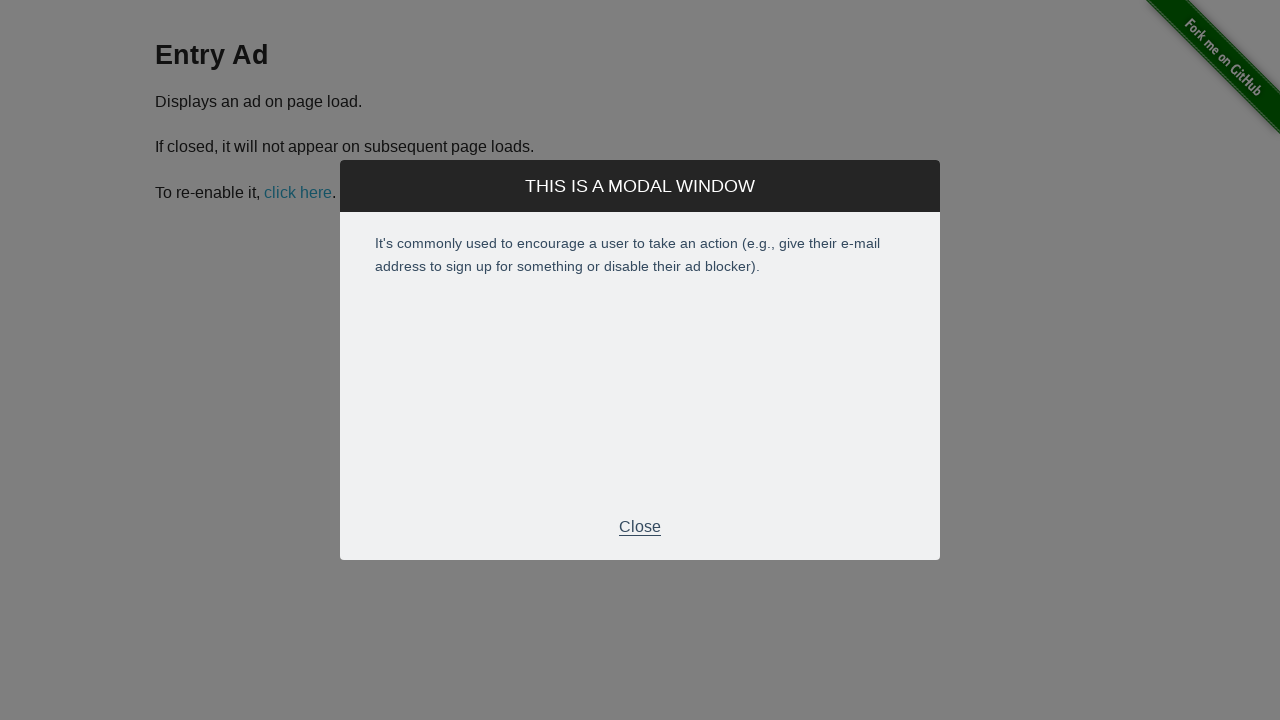

Waited for entry advertisement modal to appear
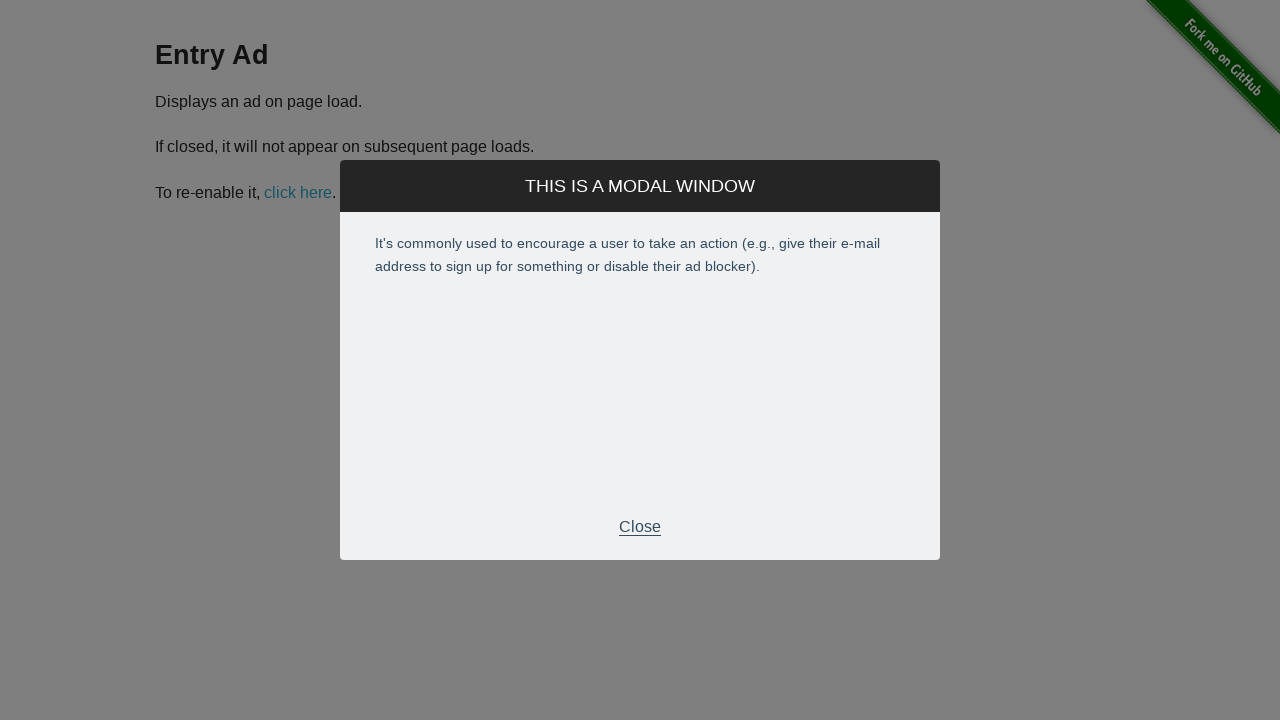

Clicked the close button on the entry advertisement modal at (640, 527) on xpath=//*[@id="modal"]/div[2]/div[3]/p
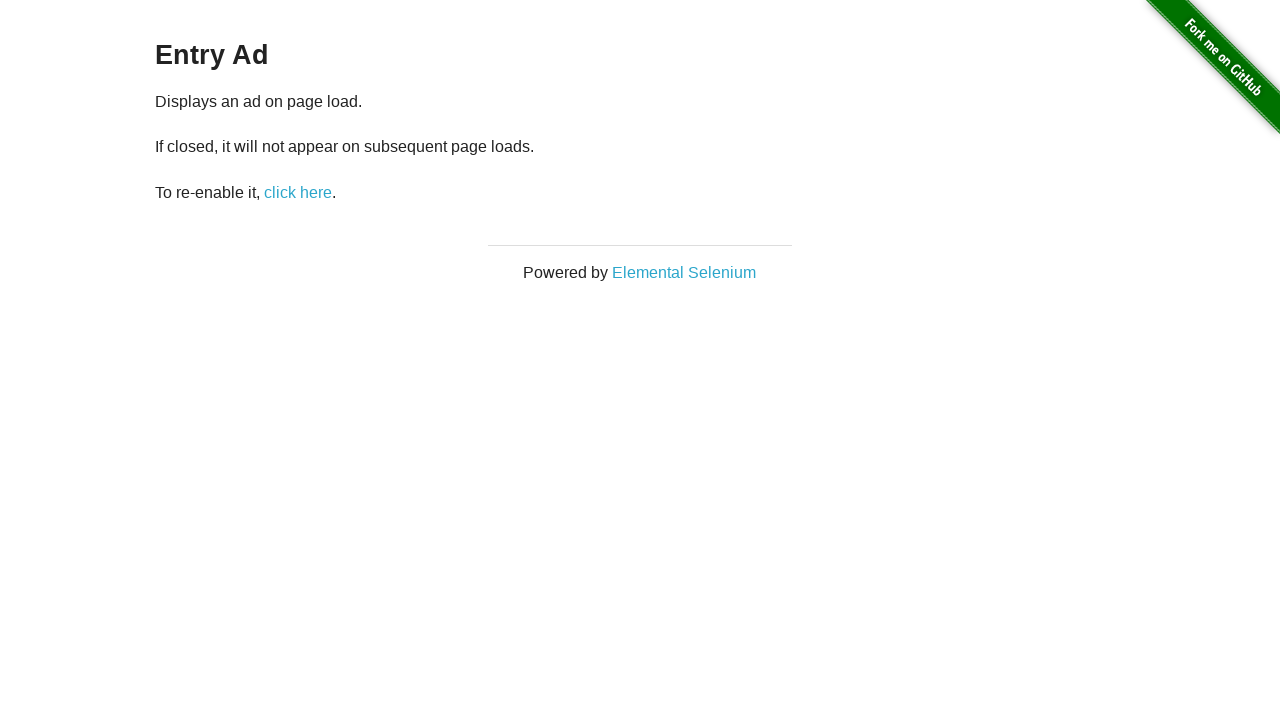

Verified that the entry advertisement modal has closed
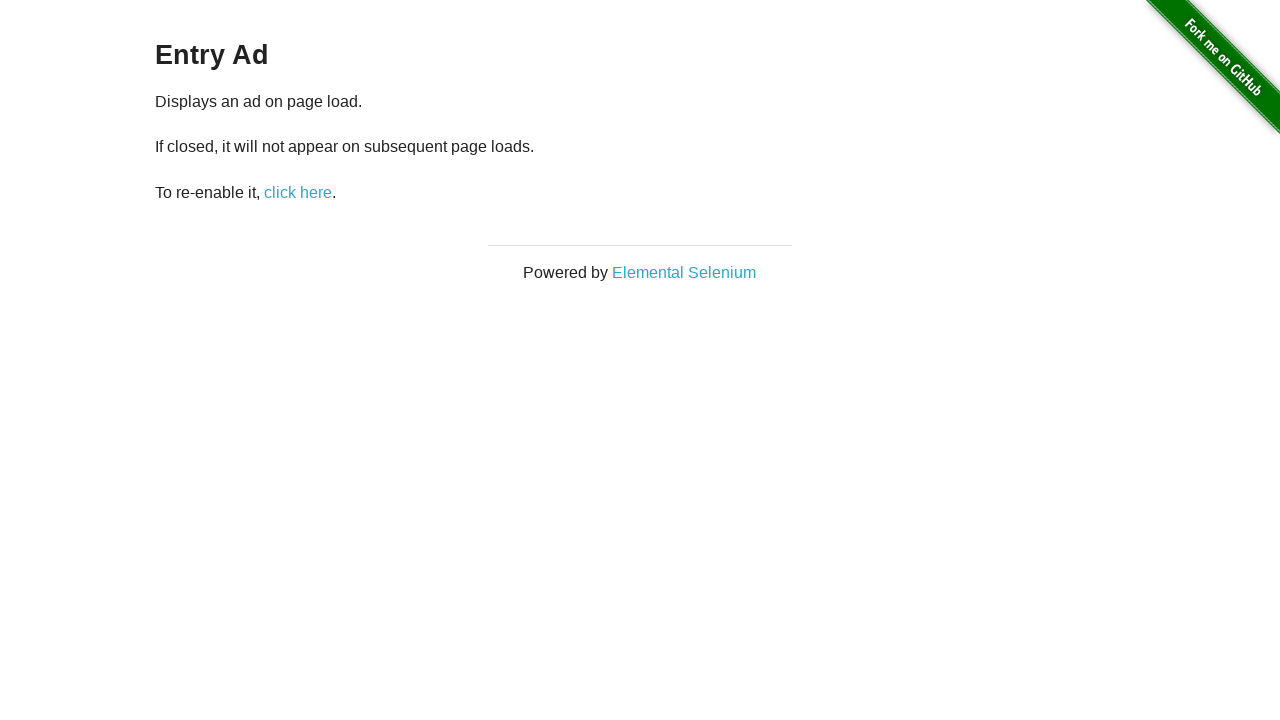

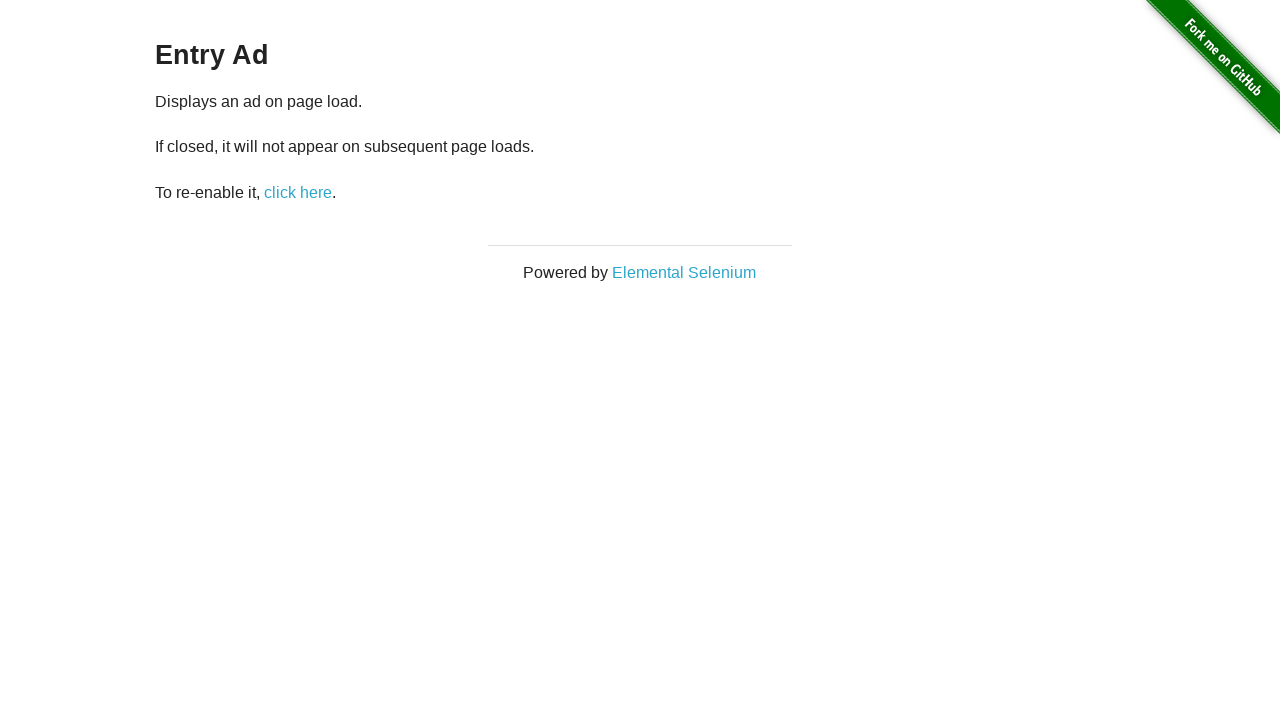